Opens the Text Box menu item and verifies that all form elements (Full Name, Email, Current Address, Permanent Address) are present and editable.

Starting URL: https://demoqa.com/elements

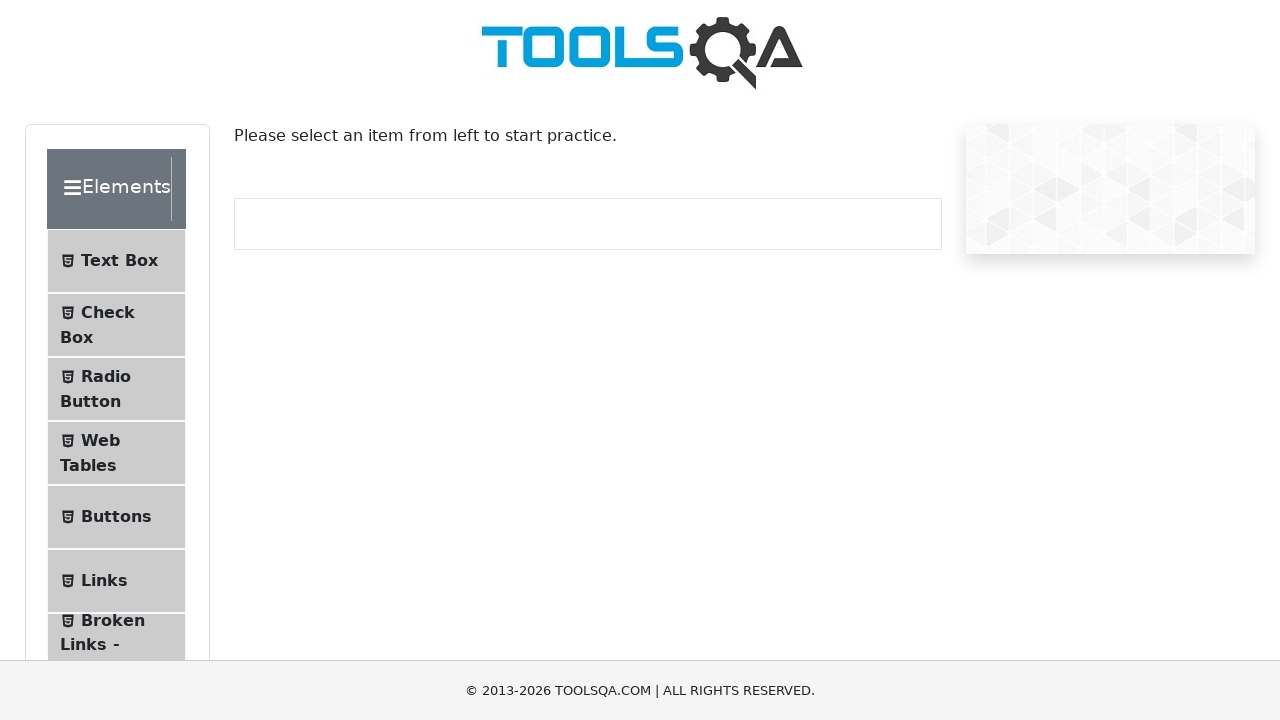

Clicked on Text Box menu item at (119, 261) on text=Text Box
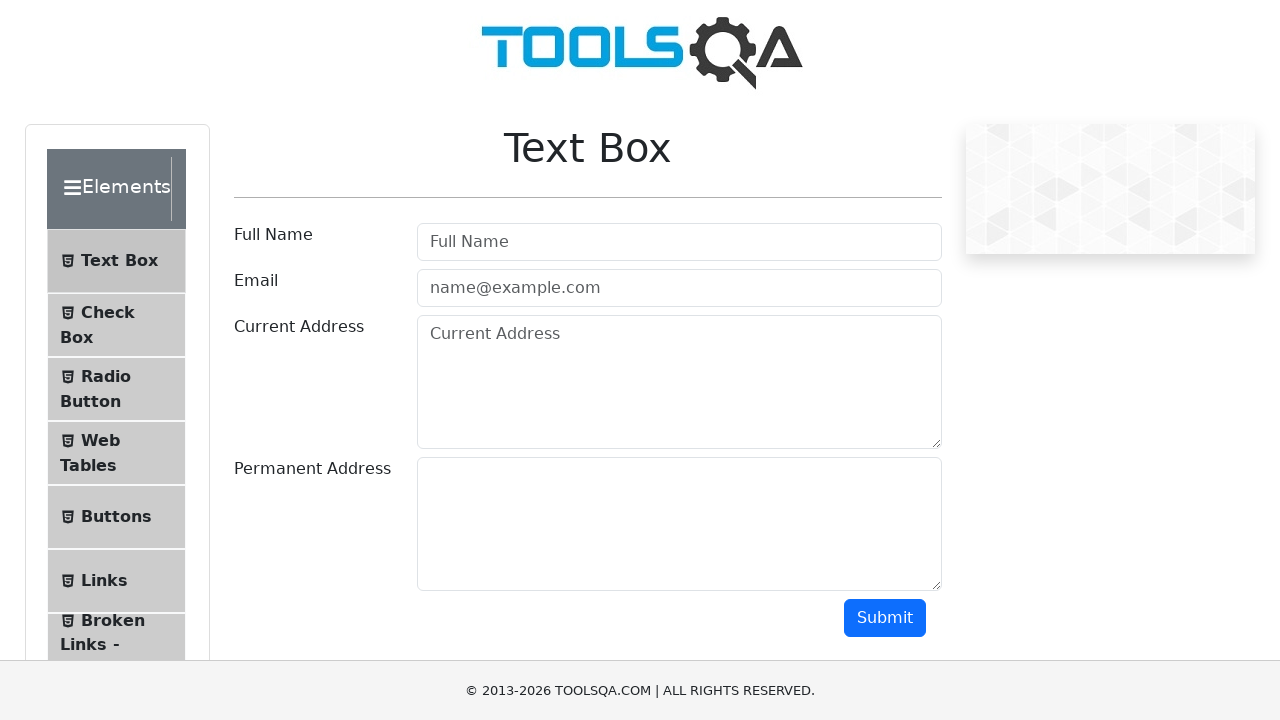

Full Name field wrapper loaded
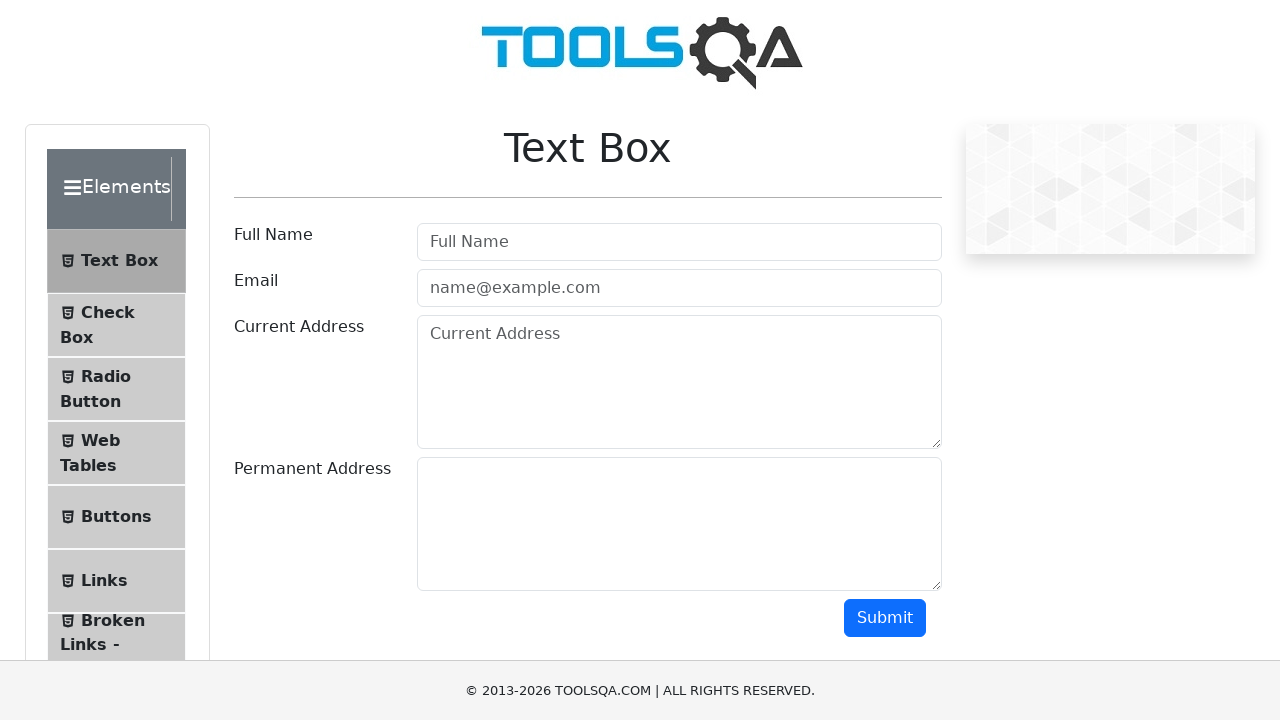

Full Name input field is visible and editable
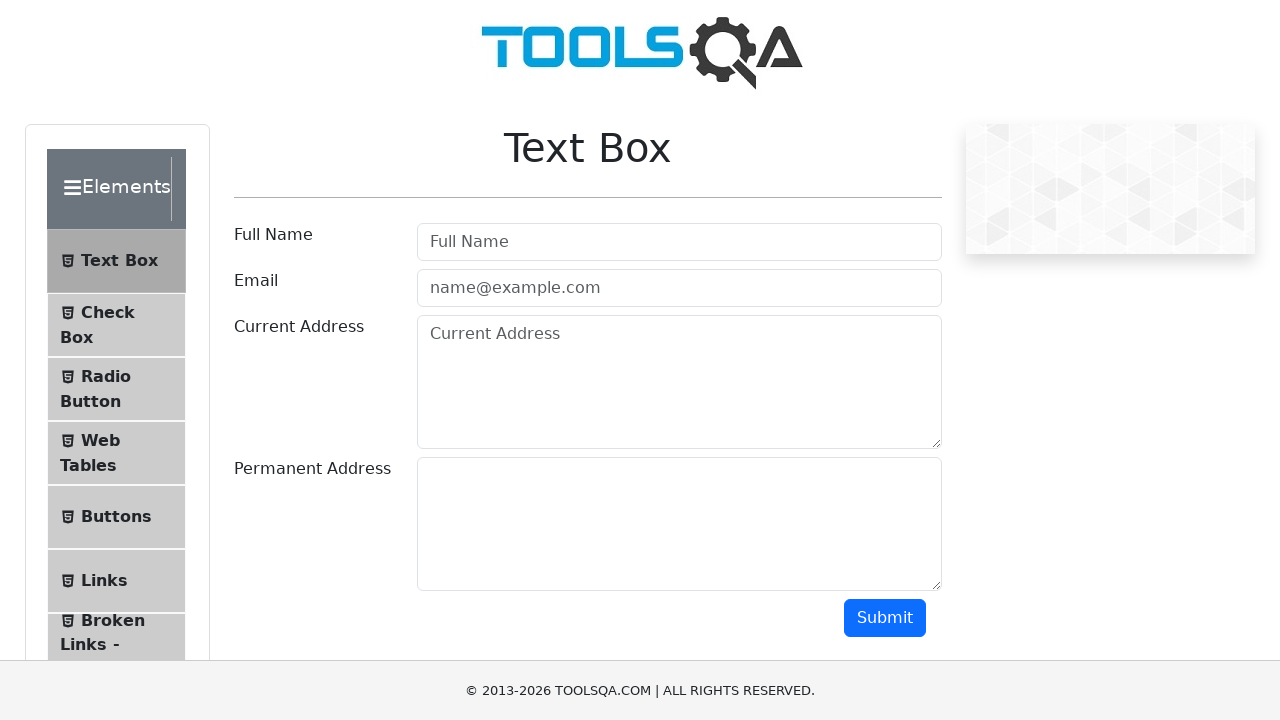

Email input field is visible and editable
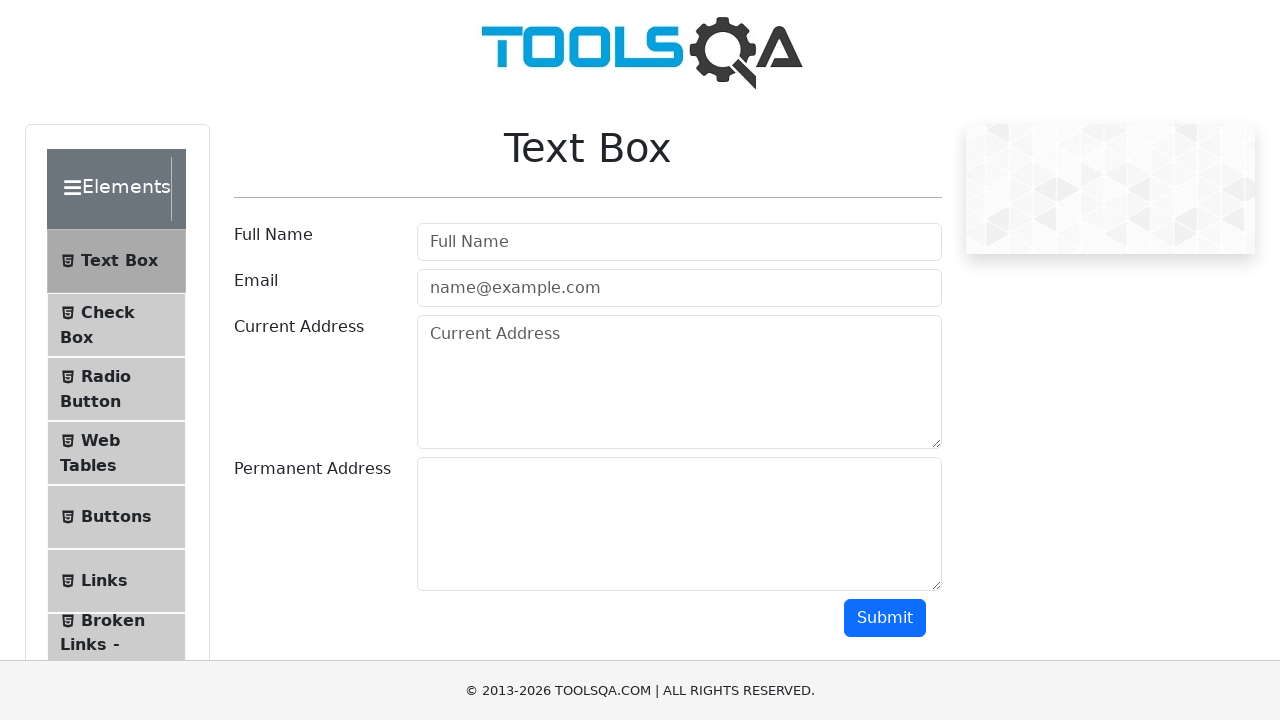

Current Address textarea is visible and editable
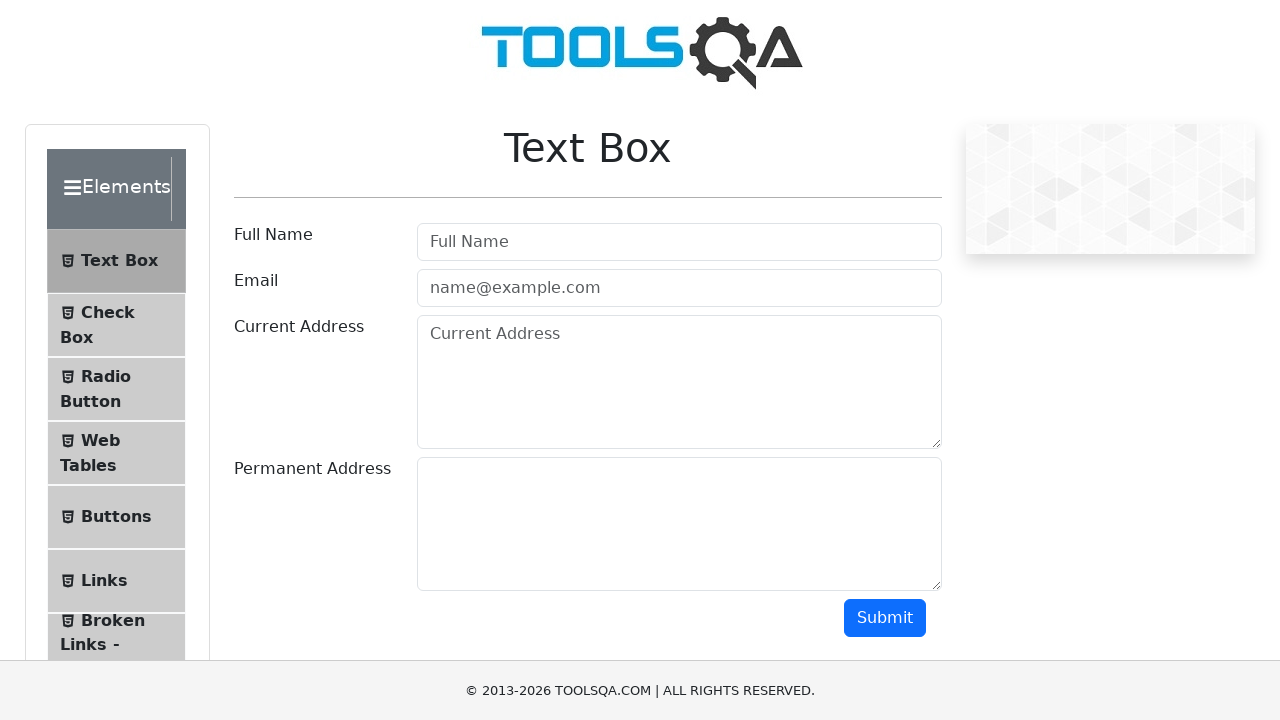

Permanent Address field wrapper loaded
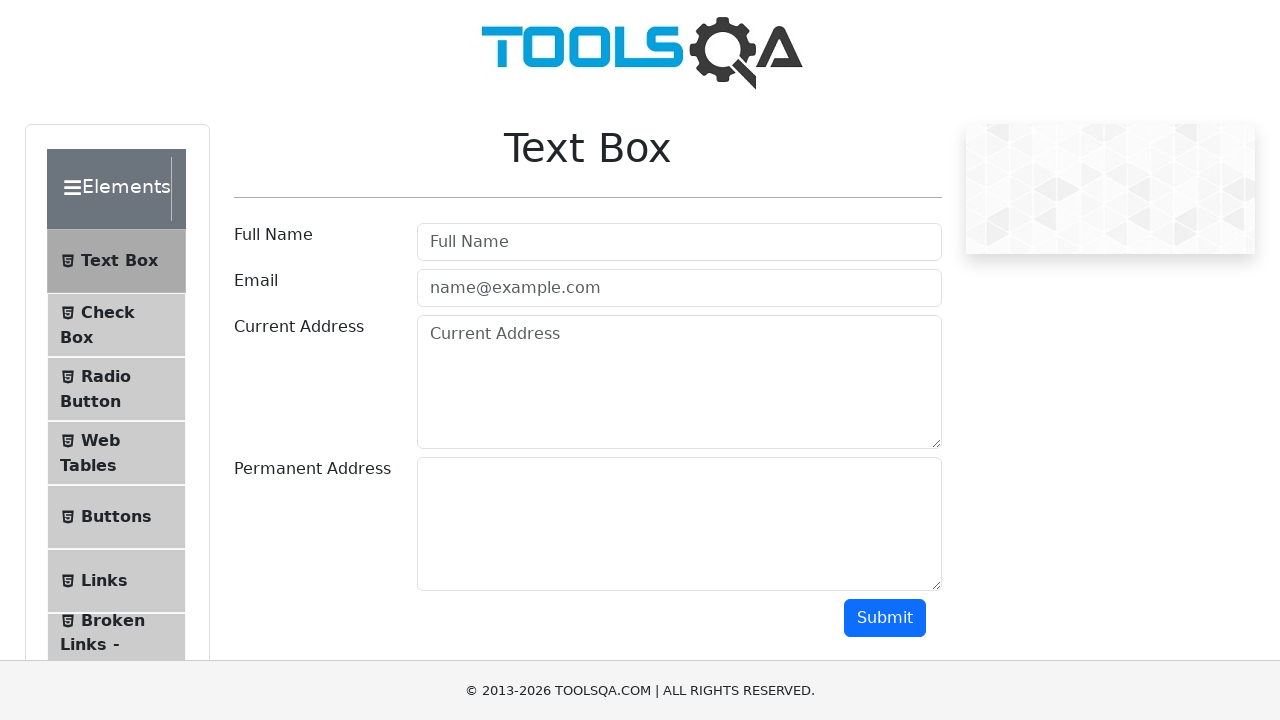

Submit button is visible
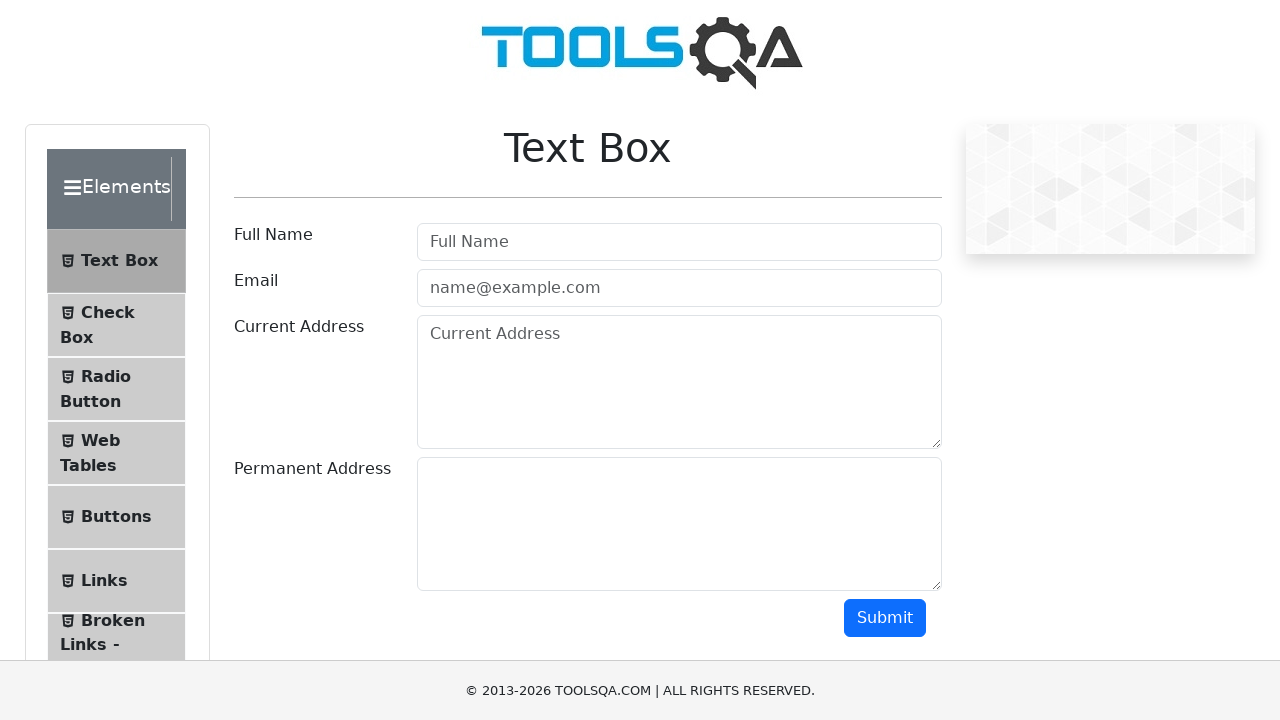

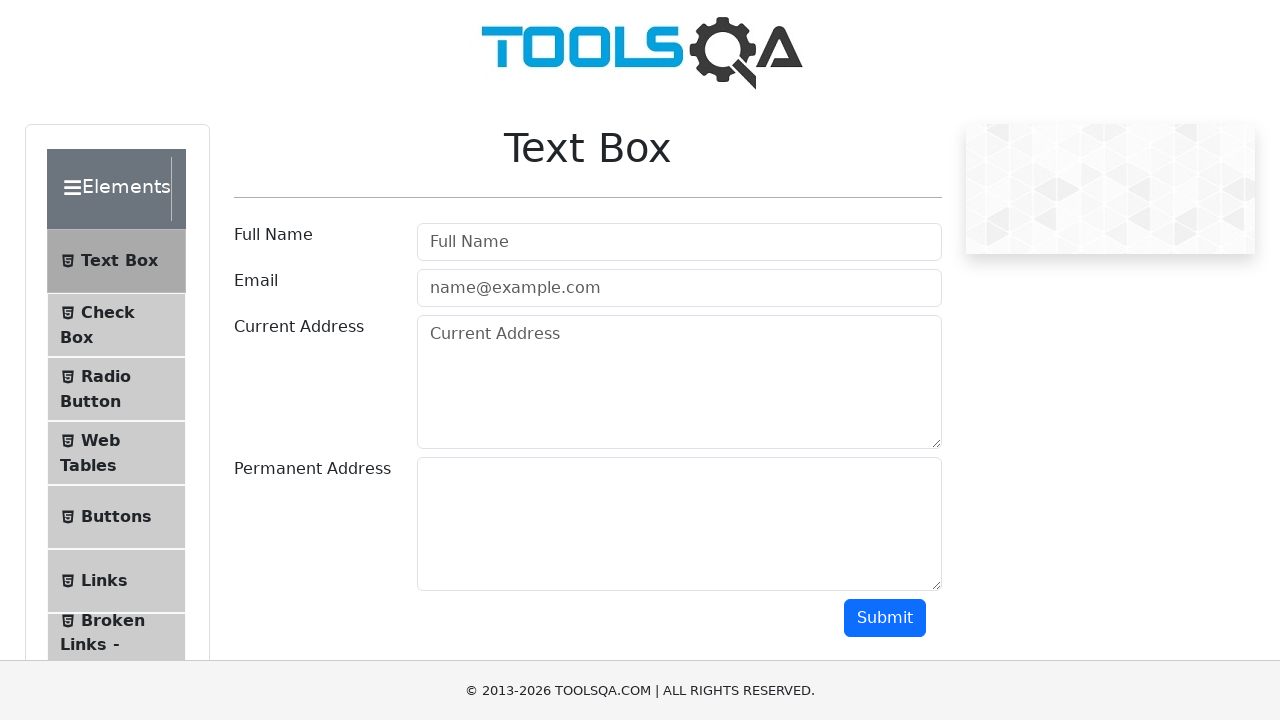